Tests autocomplete dropdown functionality by typing partial text, selecting a specific country from suggestions, and verifying the selection

Starting URL: https://rahulshettyacademy.com/dropdownsPractise/

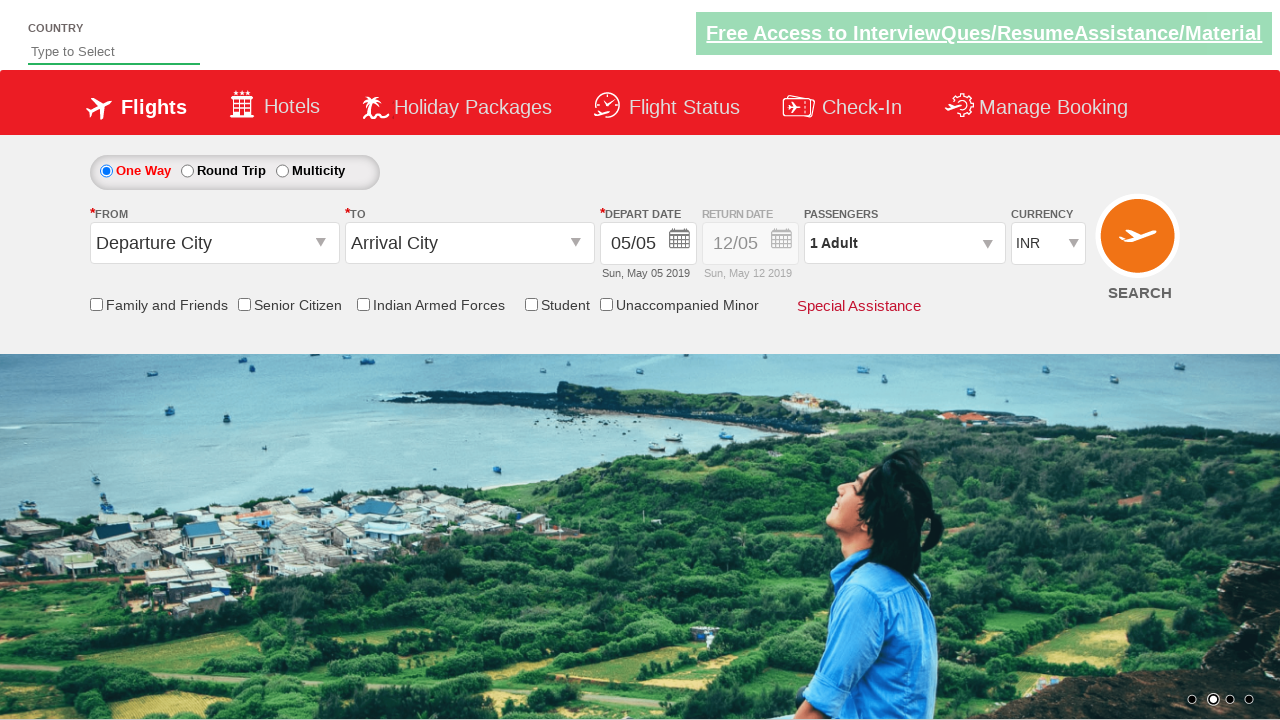

Typed 'ind' in autocomplete field on #autosuggest
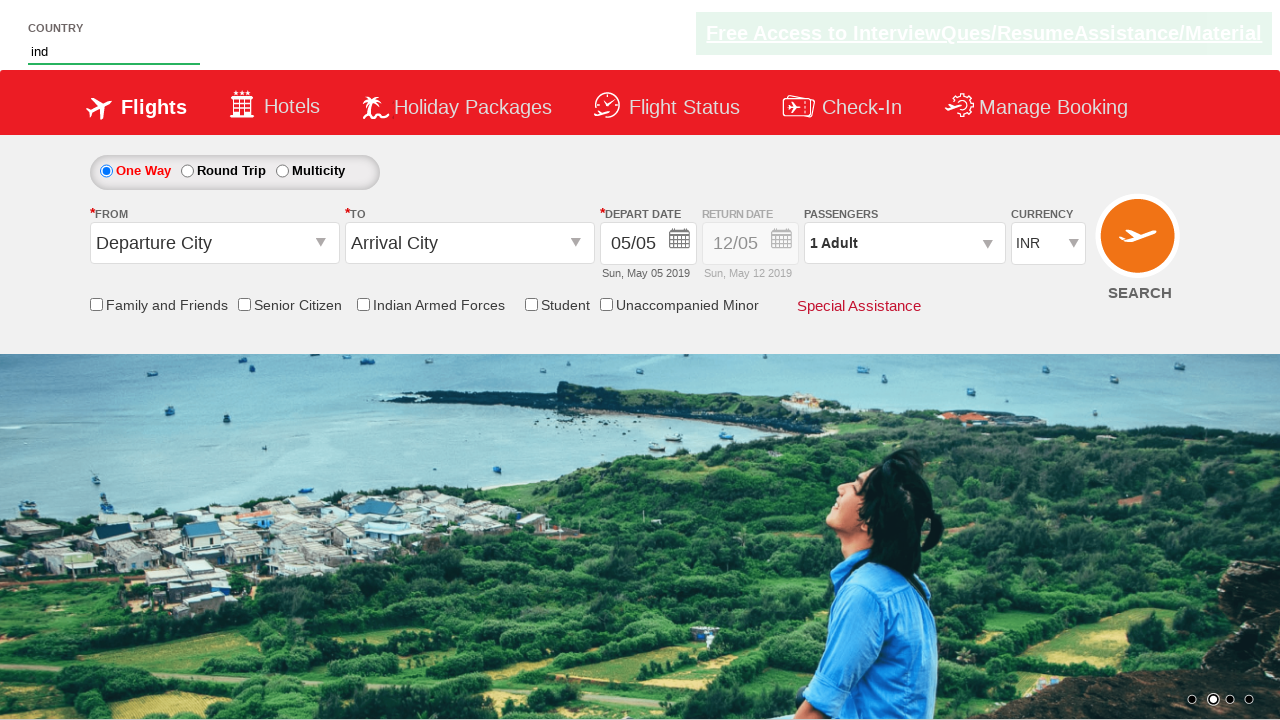

Autocomplete suggestions dropdown appeared
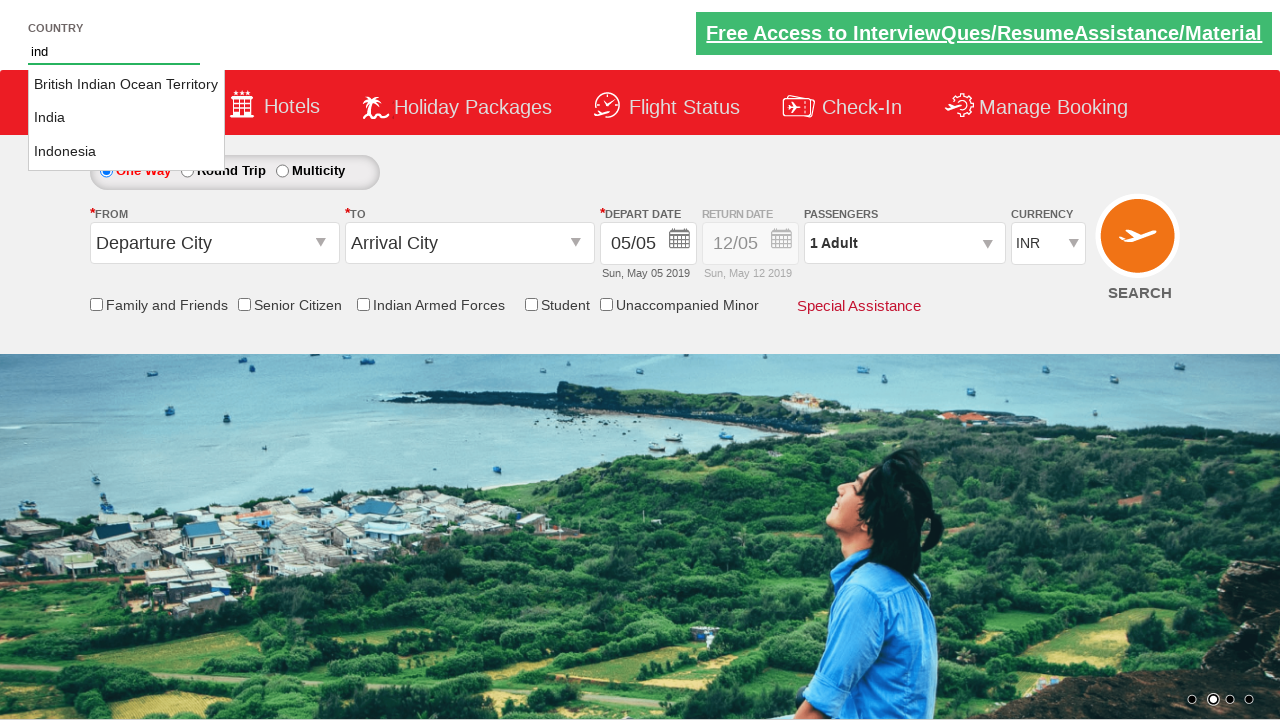

Retrieved all country suggestions from dropdown
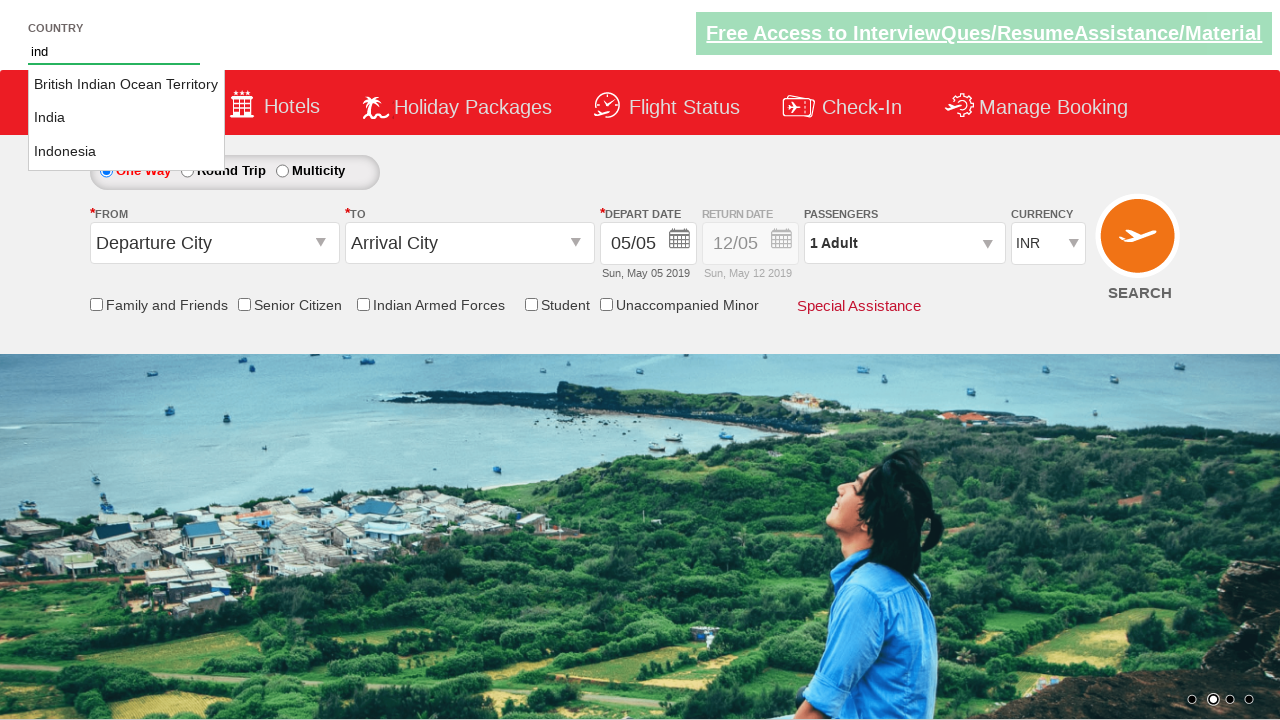

Selected 'India' from the dropdown suggestions at (126, 118) on li.ui-menu-item a >> nth=1
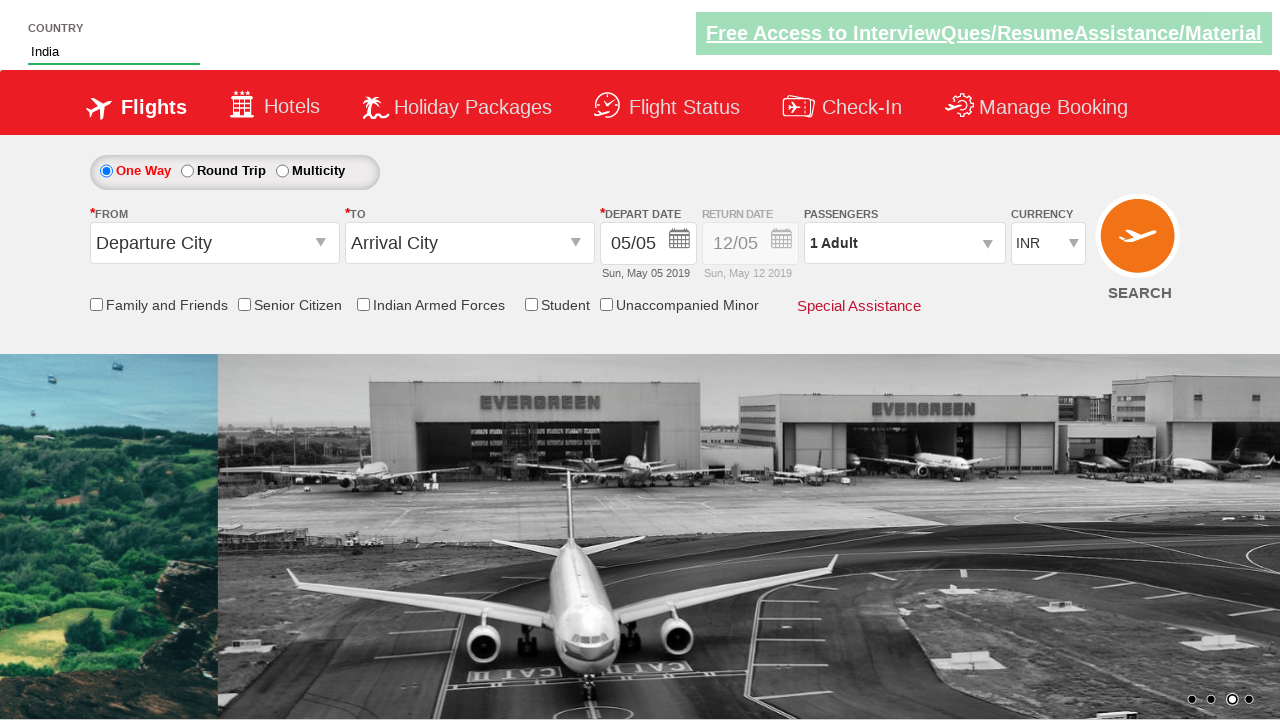

Retrieved selected value from autocomplete field
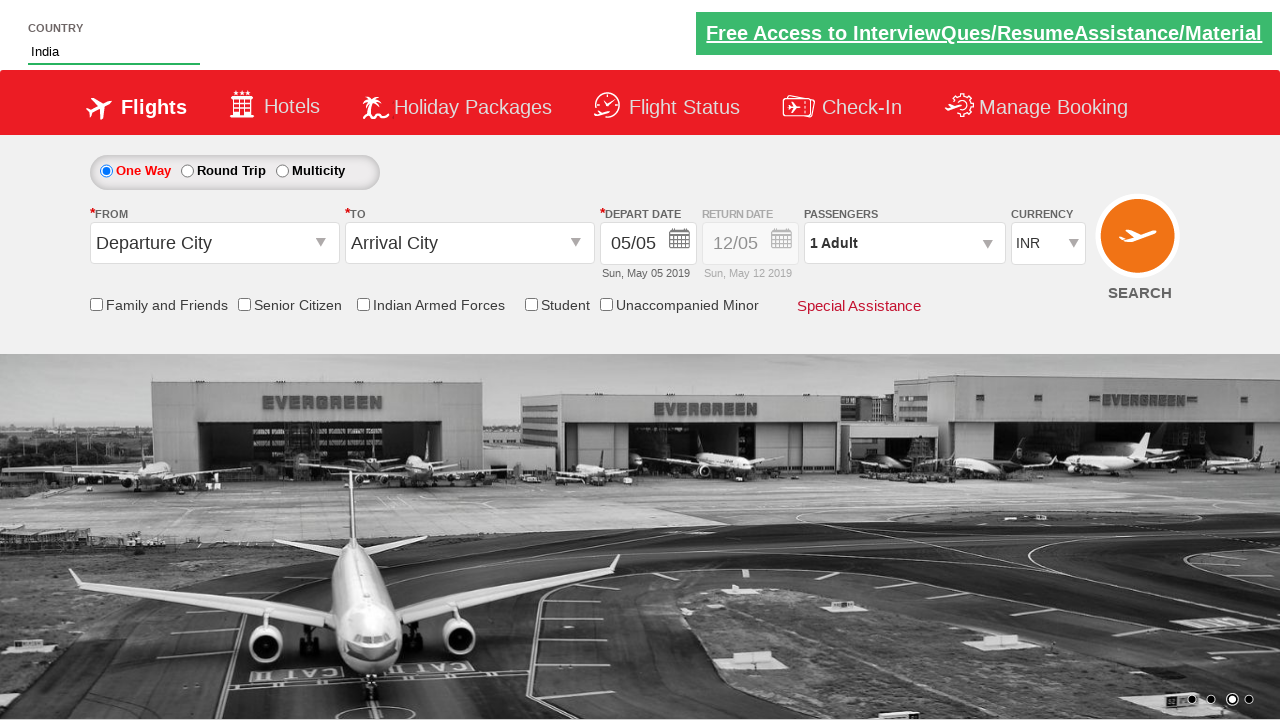

Verified that 'India' is correctly selected in the autocomplete field
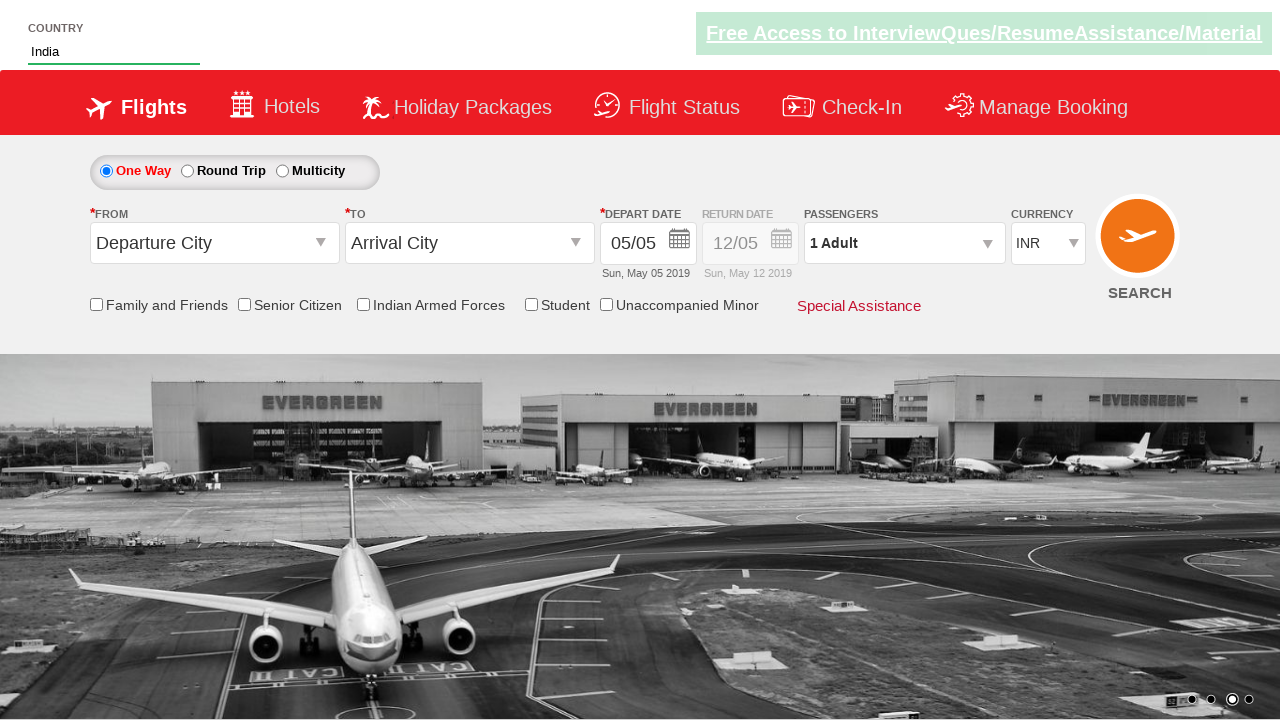

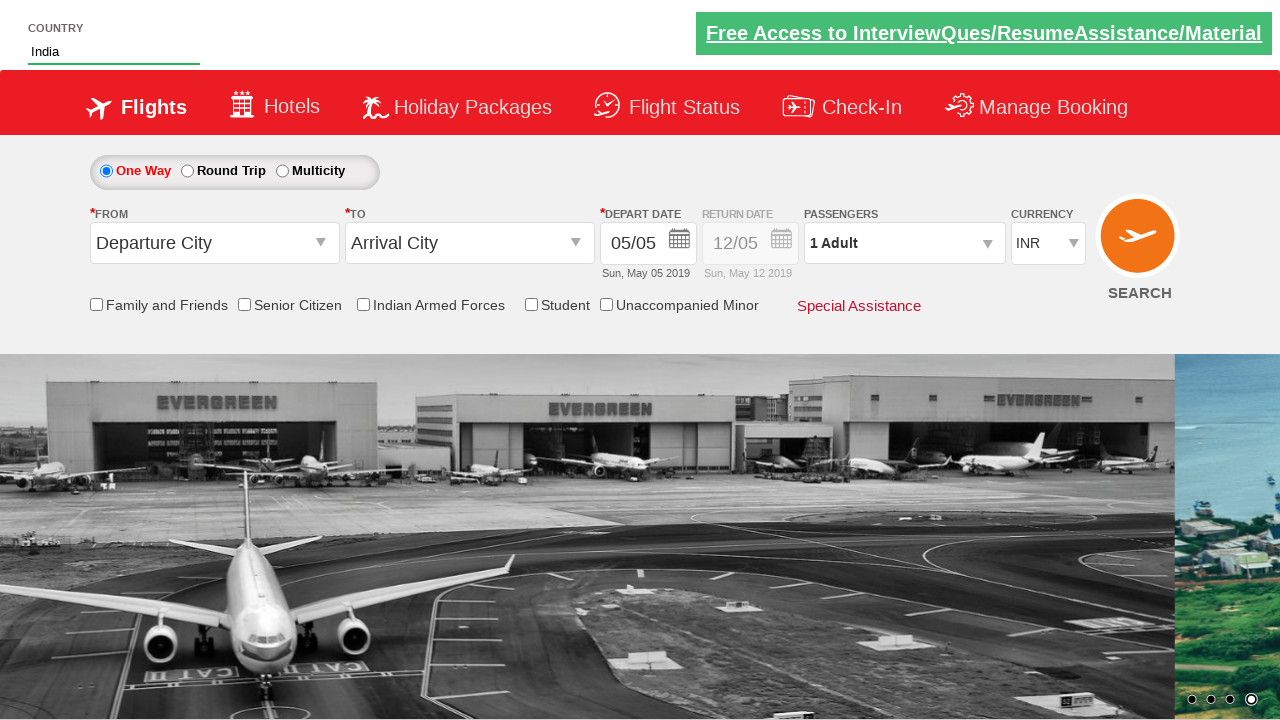